Navigates to the main page and clicks the login button to reach the login page

Starting URL: https://work.weixin.qq.com/

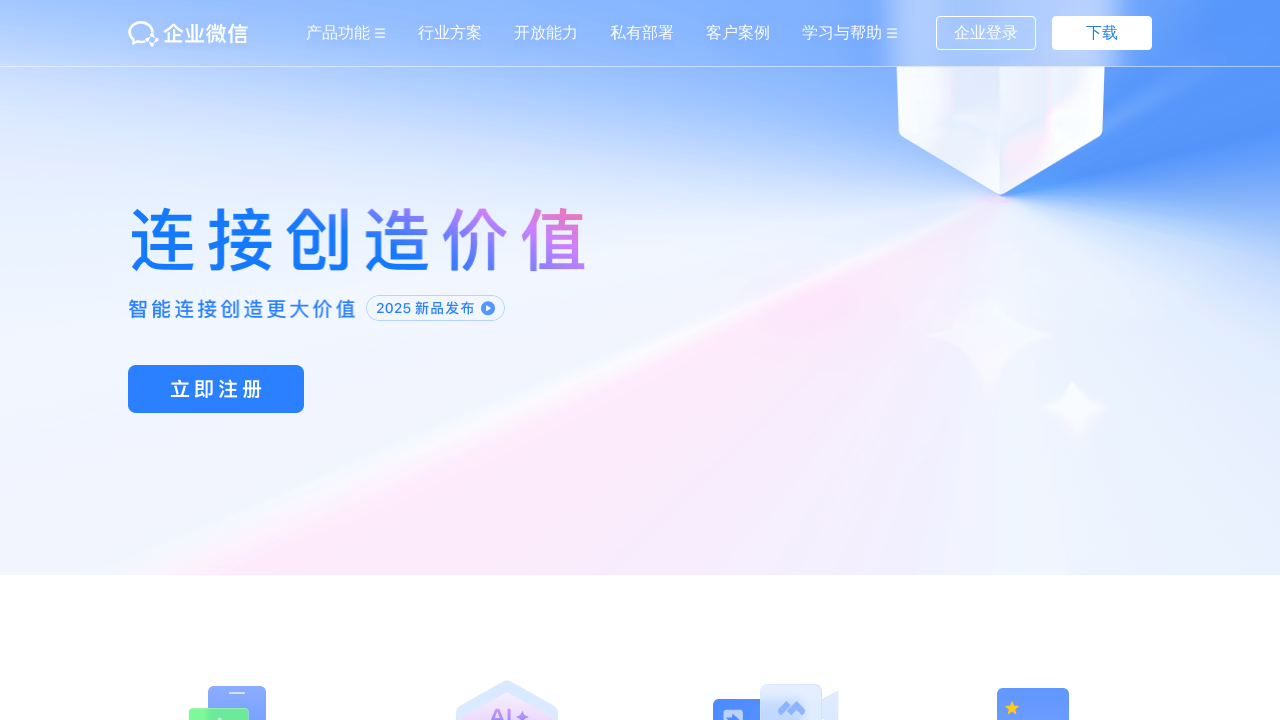

Navigated to main page at https://work.weixin.qq.com/
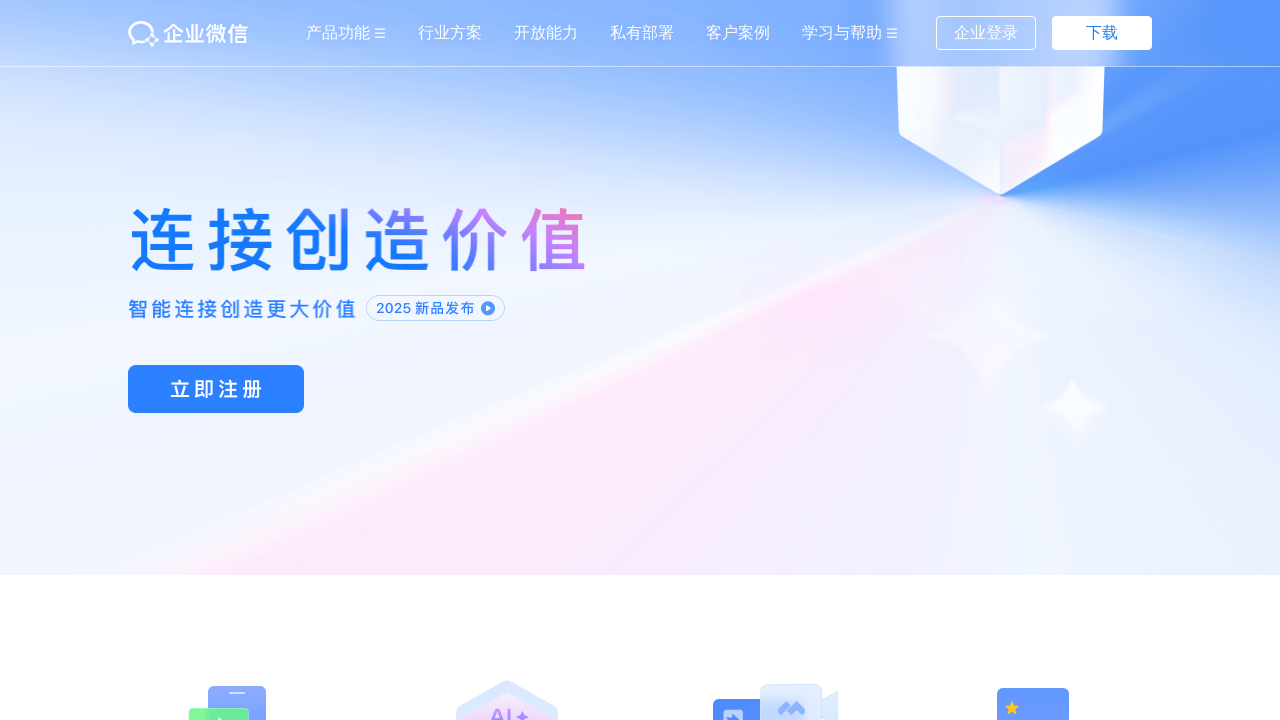

Clicked login button to navigate to login page at (986, 33) on .index_top_operation_loginBtn
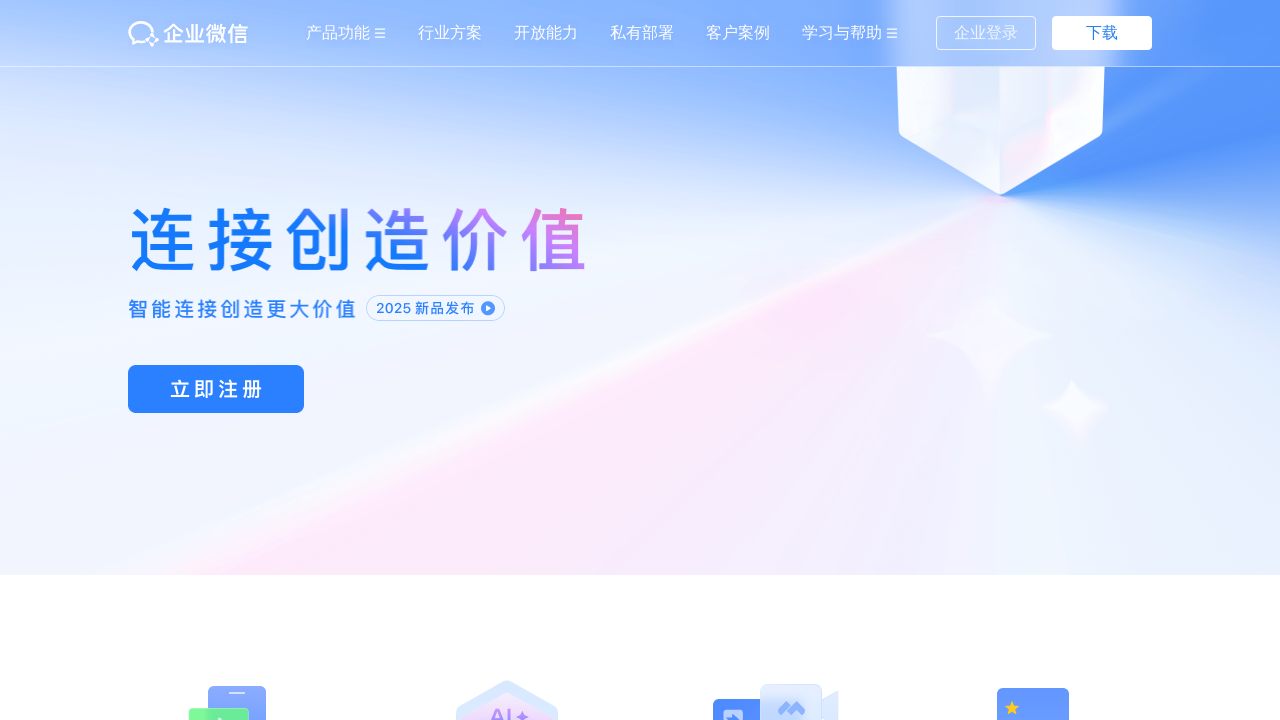

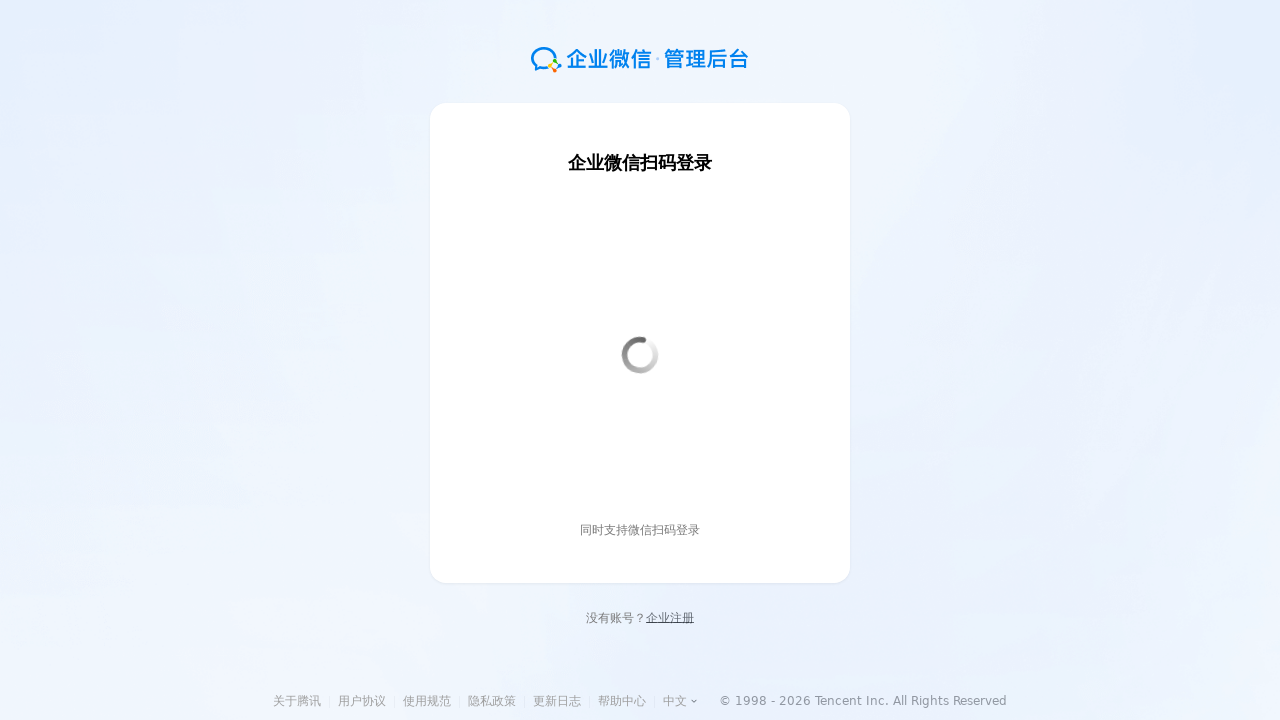